Tests cross-browser compatibility by navigating to Guru99 website and maximizing the browser window

Starting URL: https://www.guru99.com/

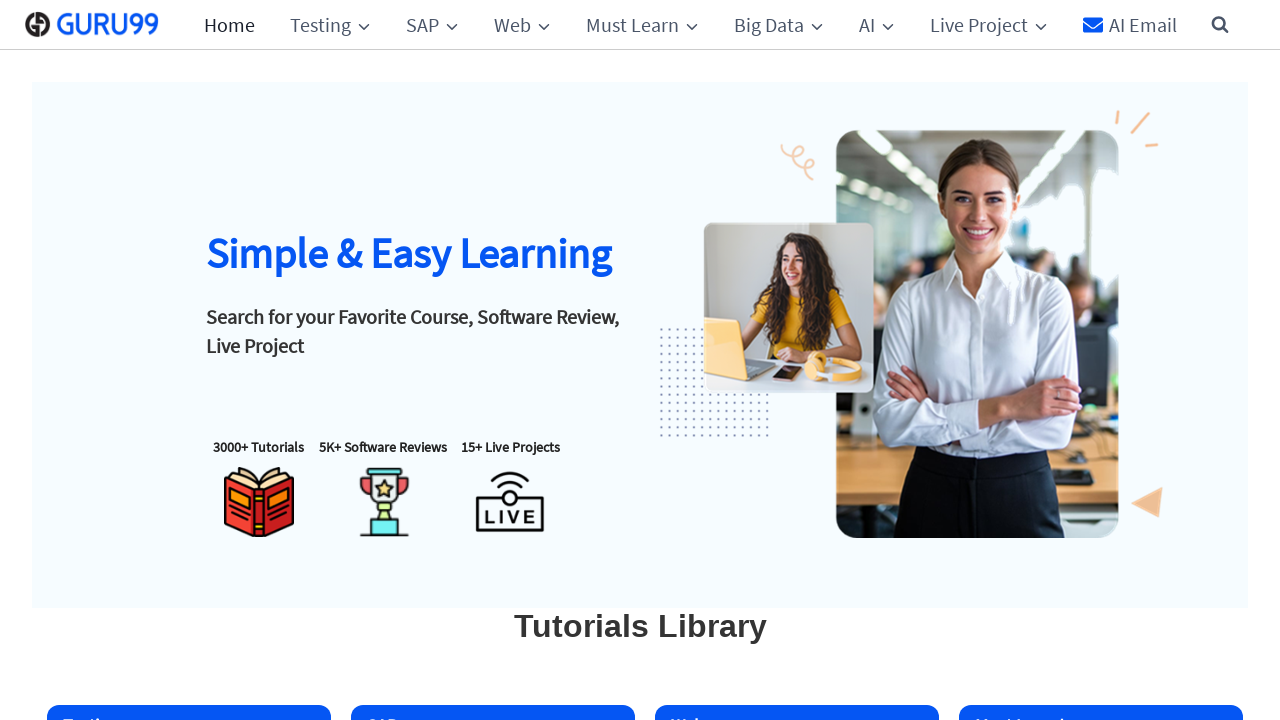

Set browser viewport to 1920x1080 resolution
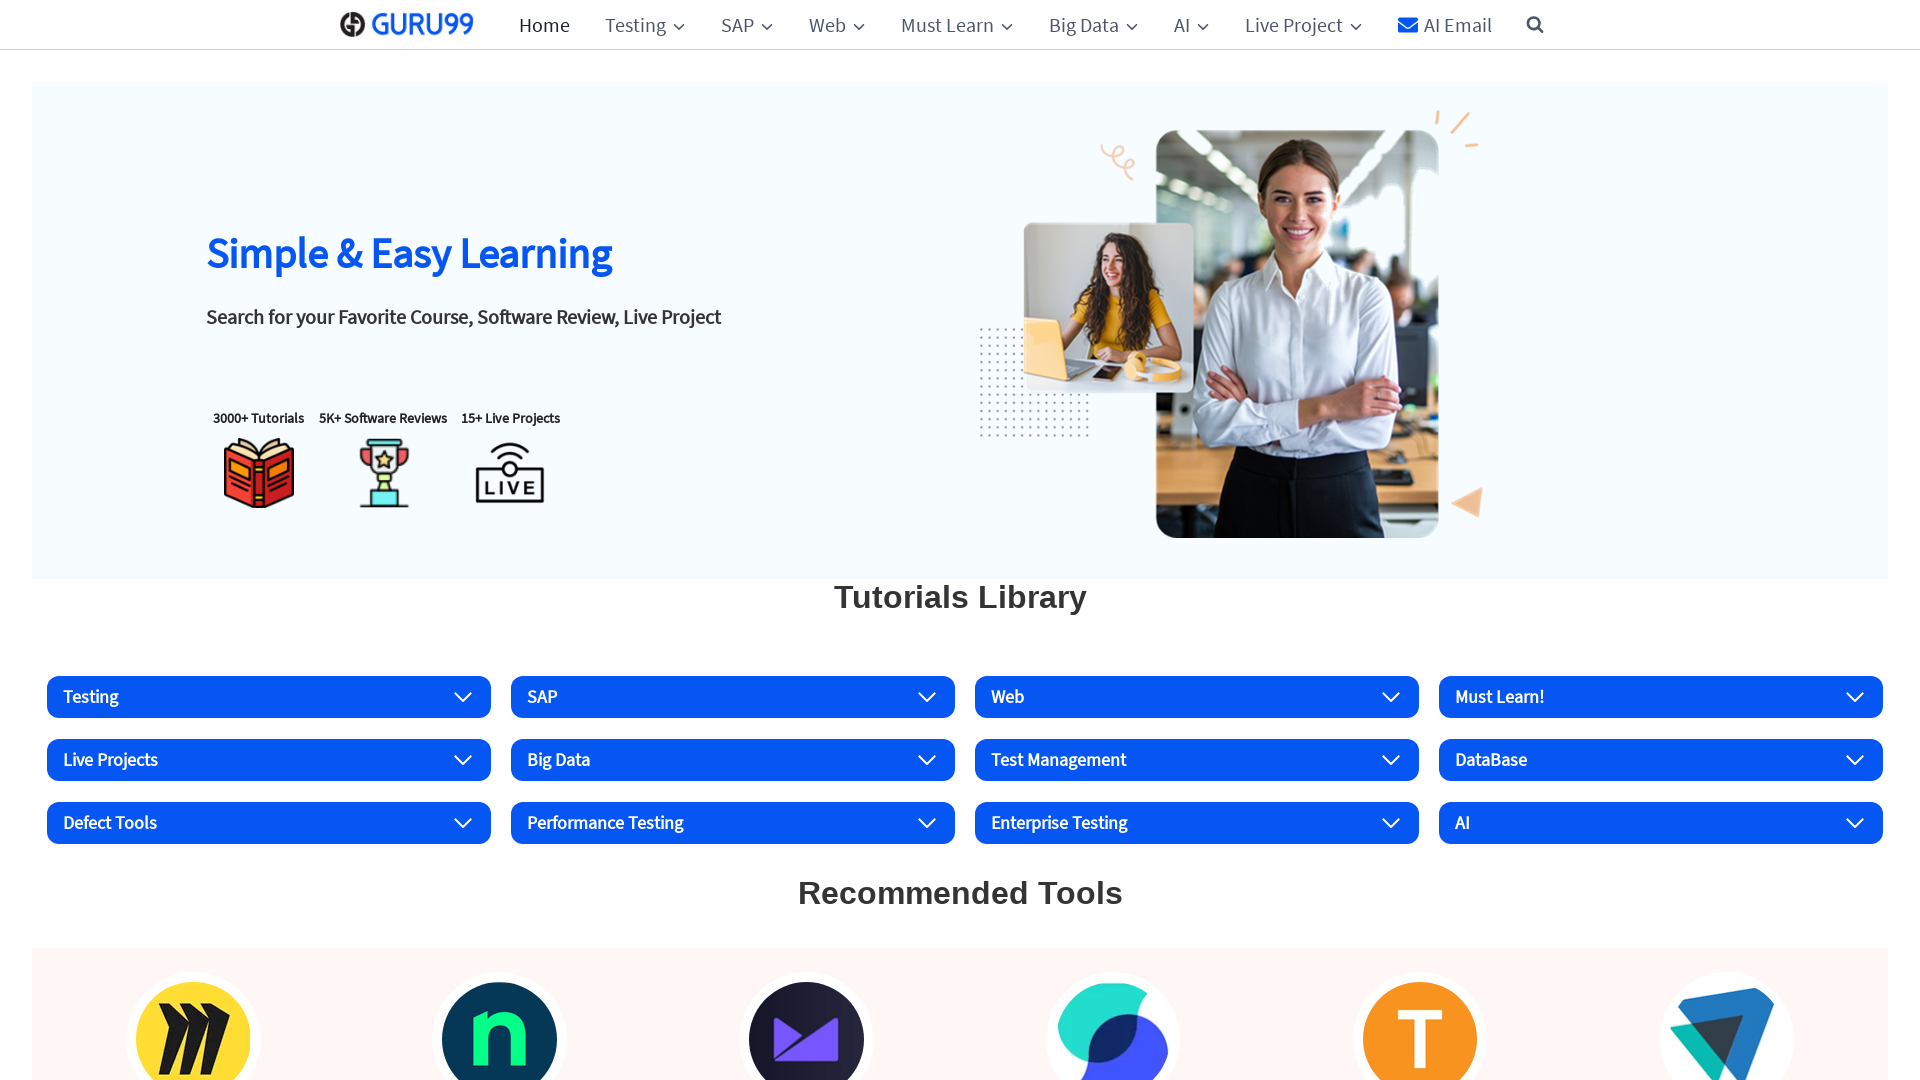

Guru99 website fully loaded (domcontentloaded state reached)
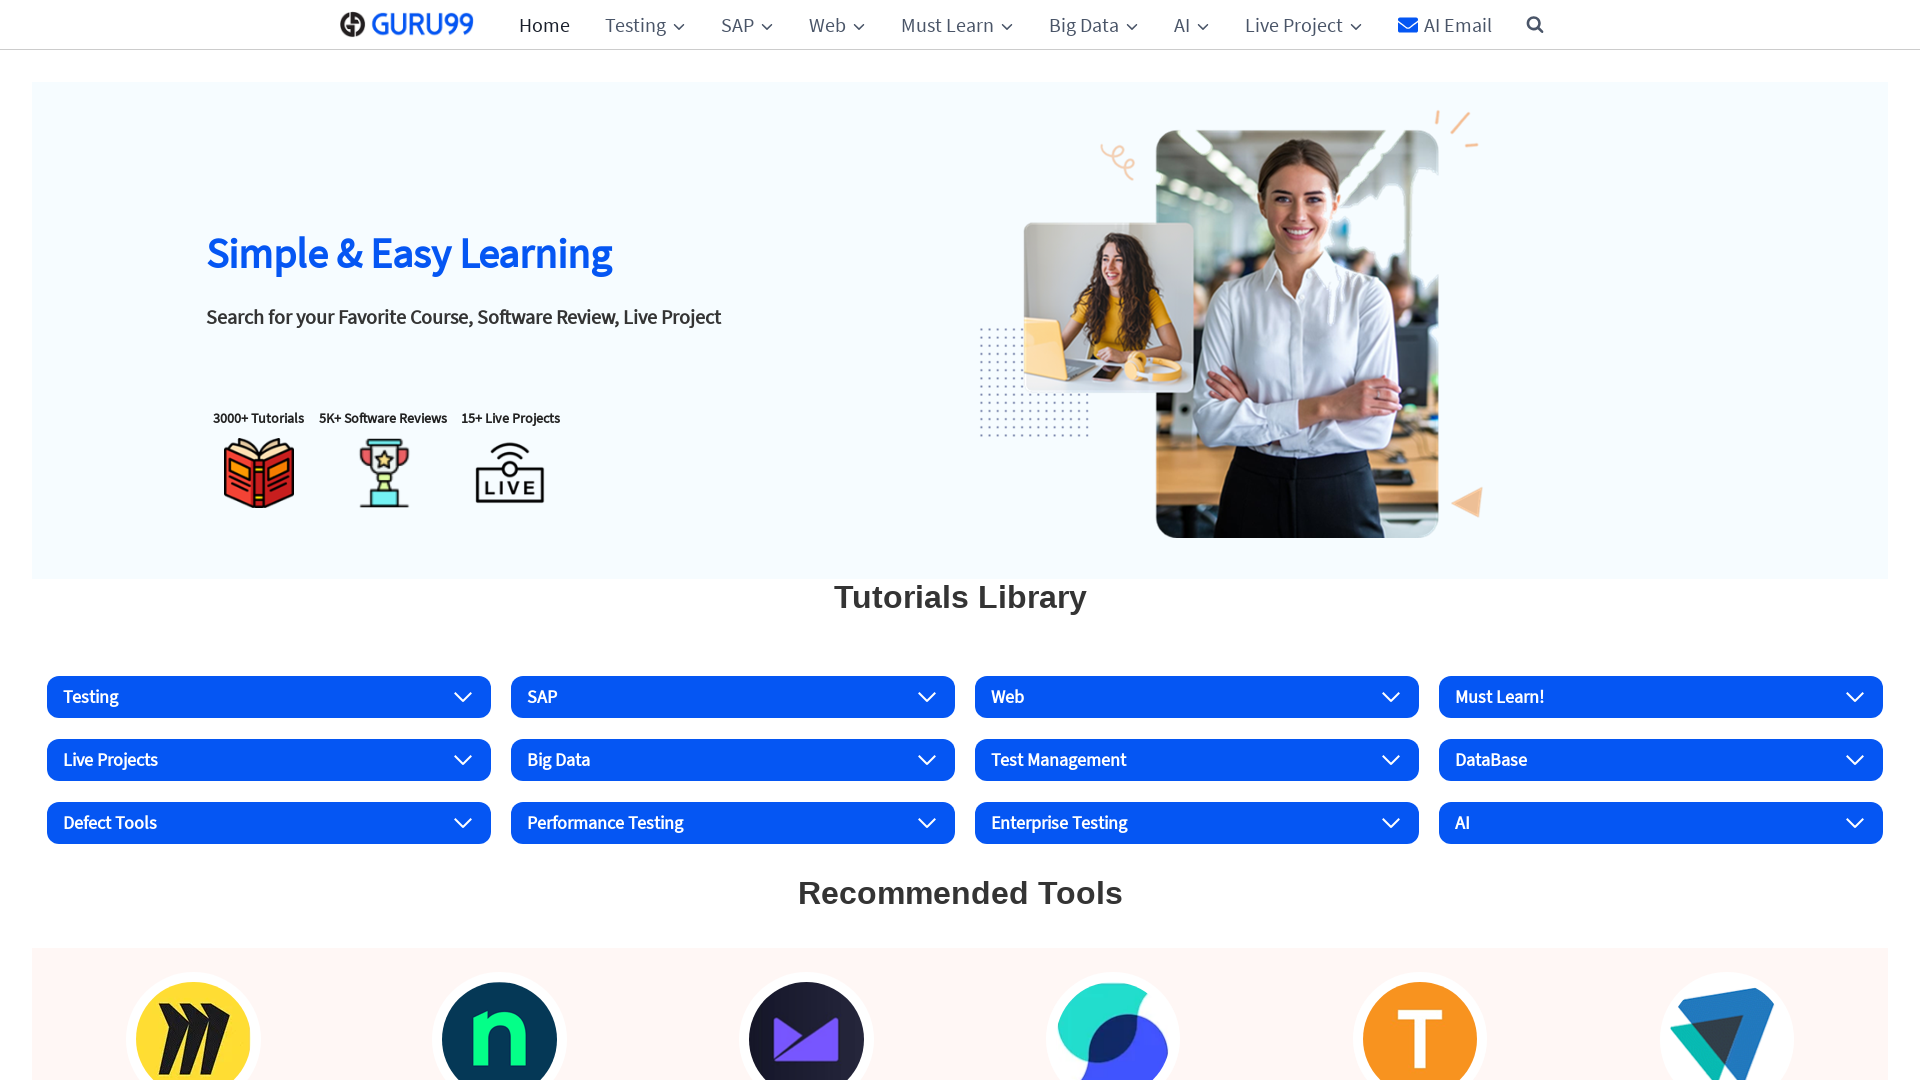

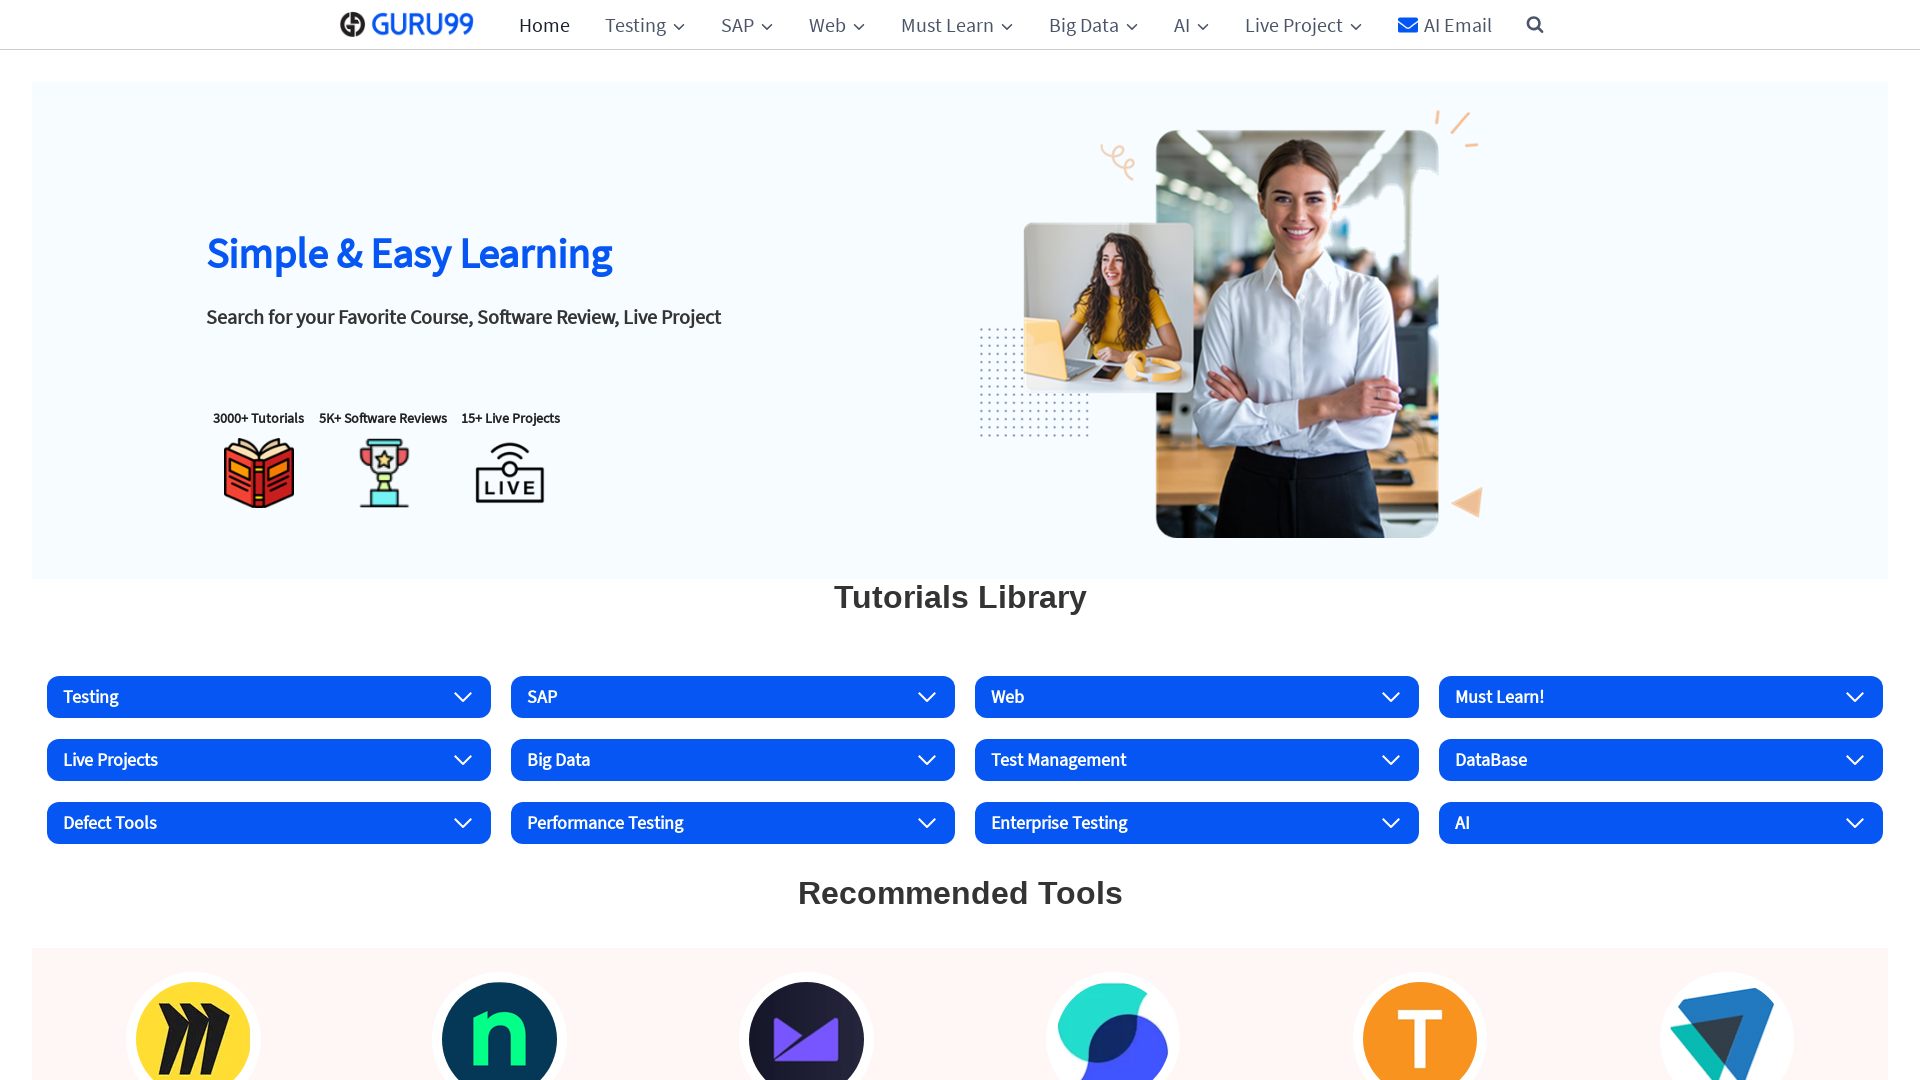